Tests closing a fake alert dialog by clicking the OK button

Starting URL: https://testpages.eviltester.com/styled/alerts/fake-alert-test.html

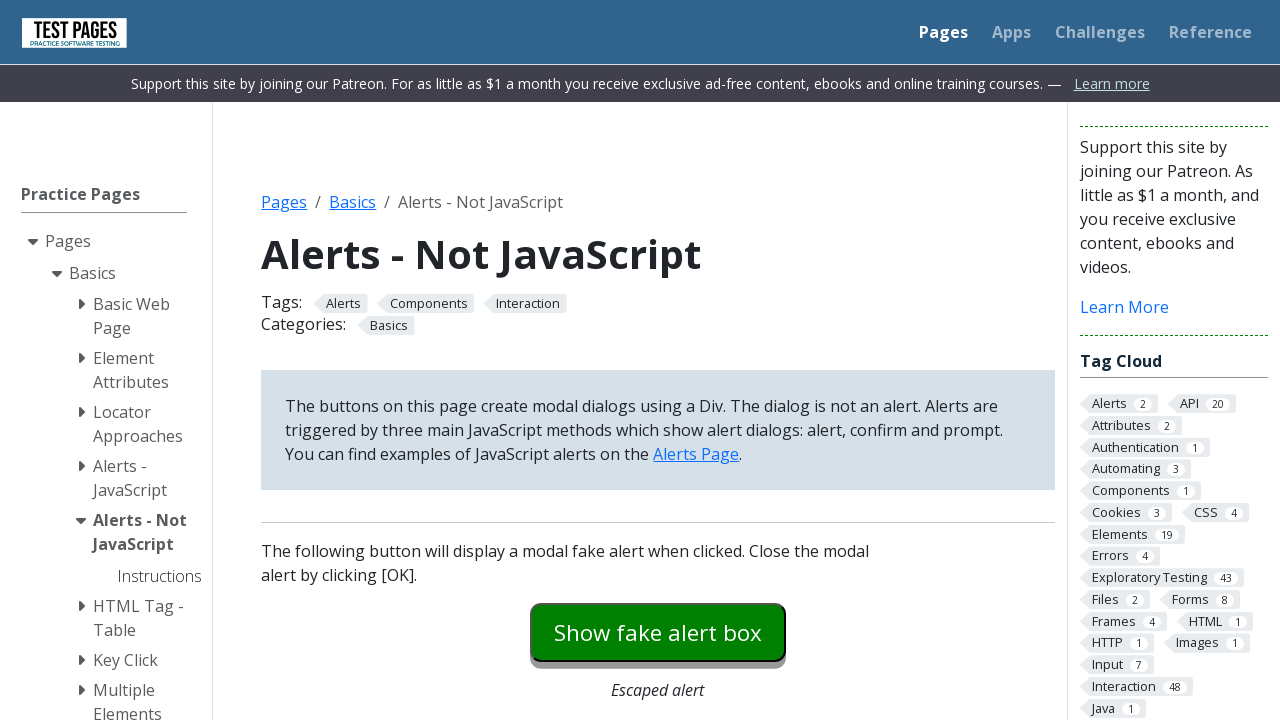

Clicked fake alert trigger button at (658, 632) on #fakealert
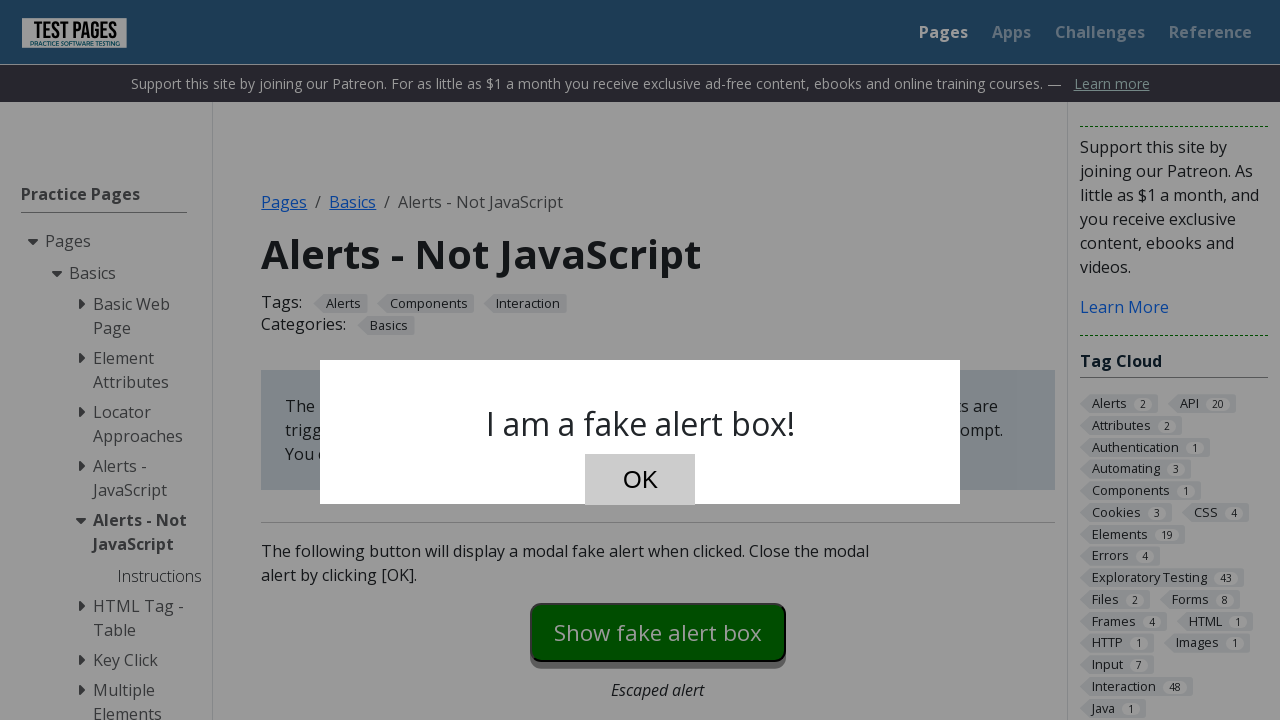

Clicked OK button to close fake alert dialog at (640, 480) on #dialog-ok
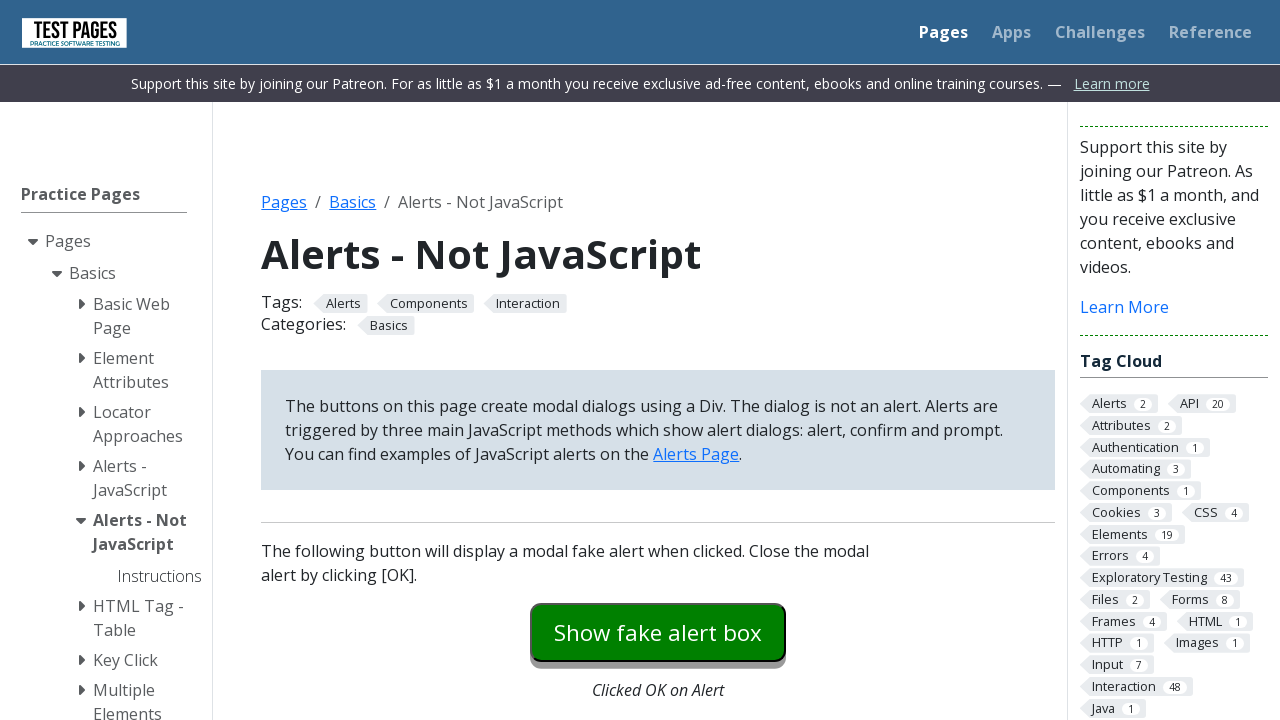

Verified that fake alert dialog is no longer visible
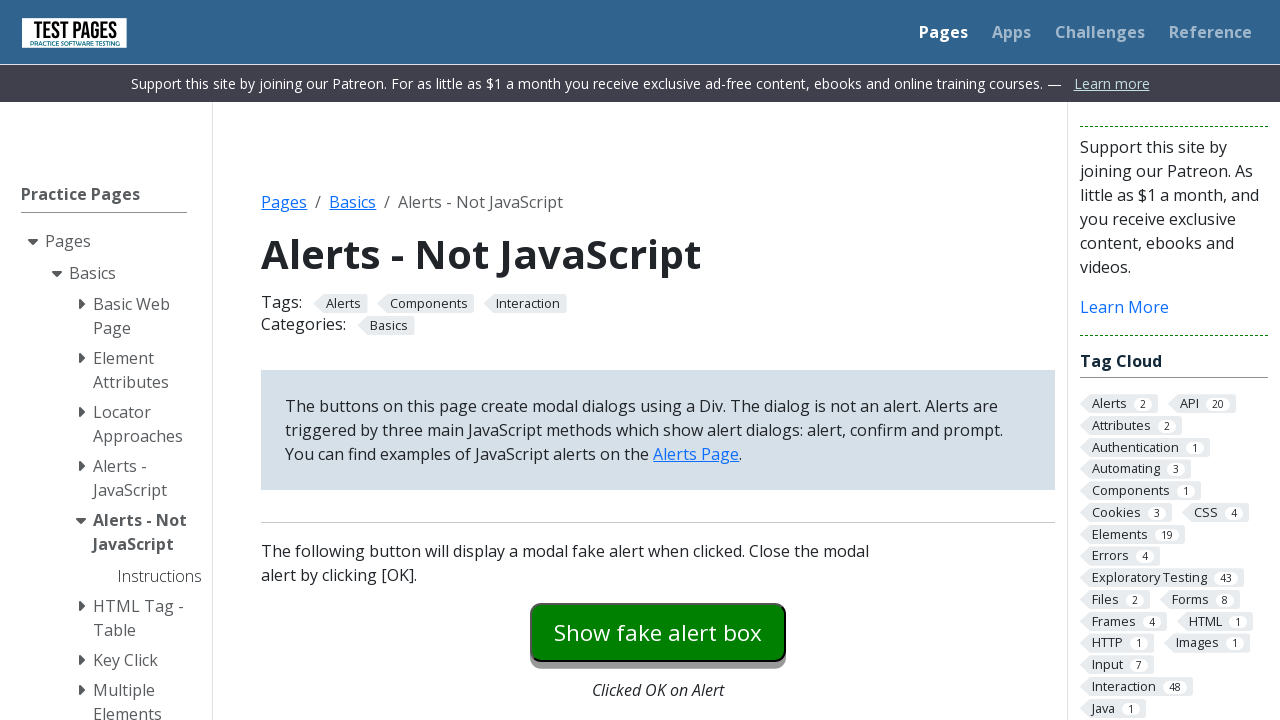

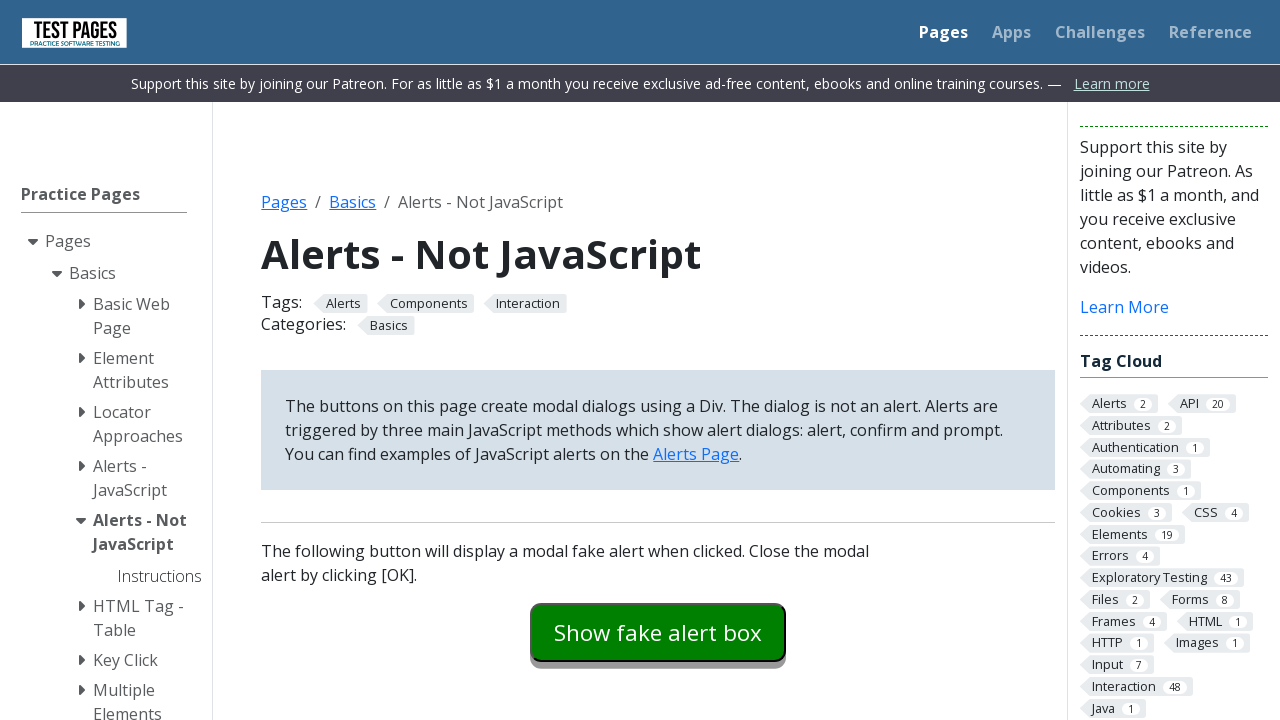